Tests form field interaction by entering numeric values into an input field, clearing it, and entering new values to verify form field manipulation works correctly.

Starting URL: https://the-internet.herokuapp.com/inputs

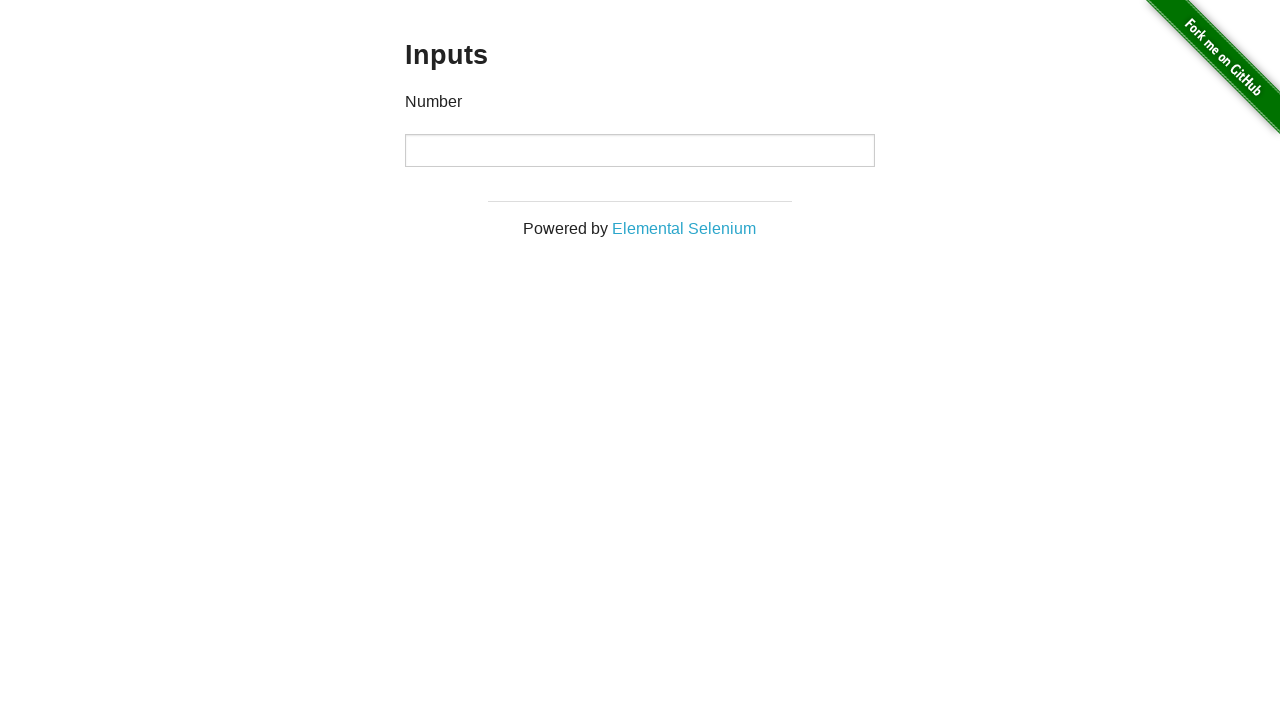

Cleared the number input field on input
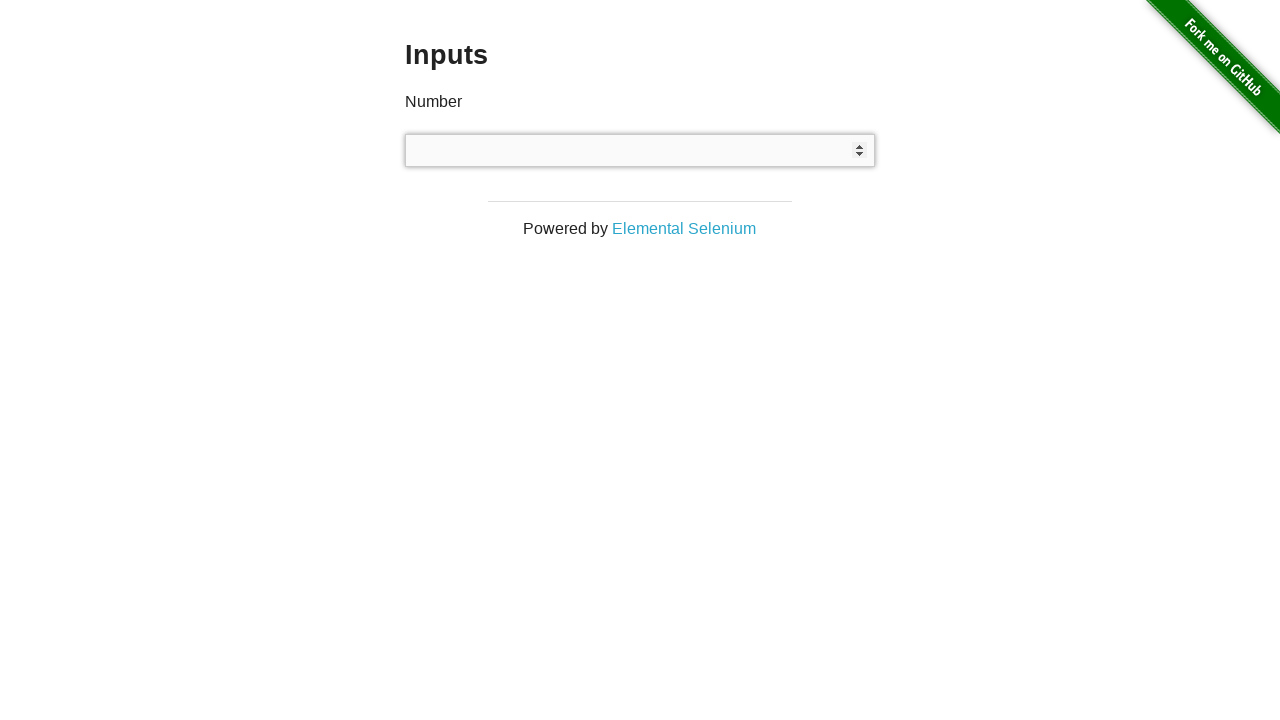

Entered first numeric value '12345' into input field on input
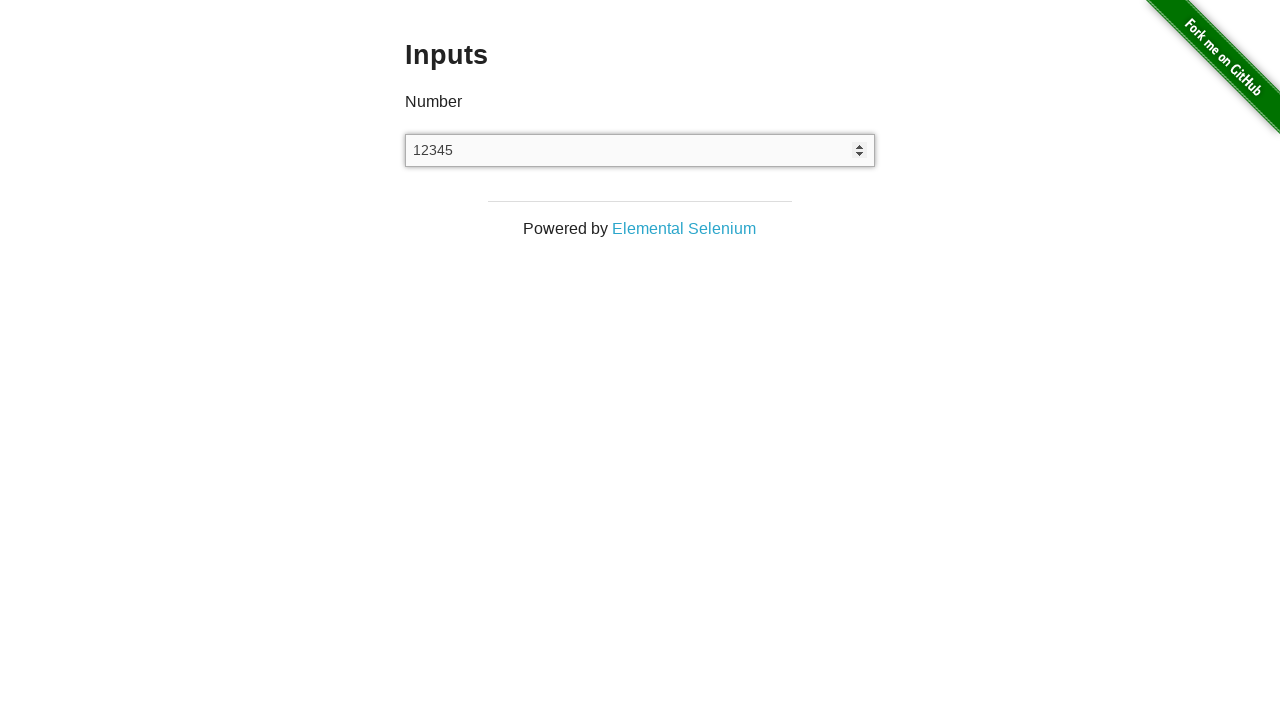

Cleared the number input field again on input
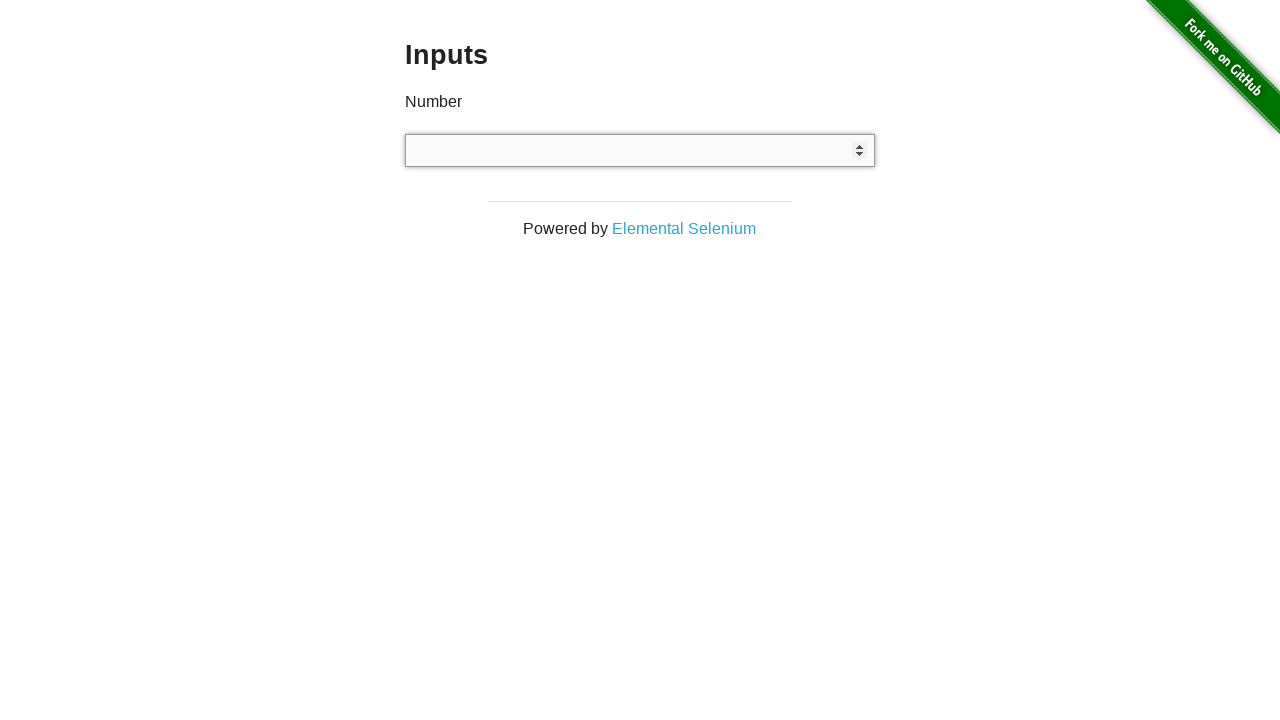

Entered second numeric value '67890' into input field on input
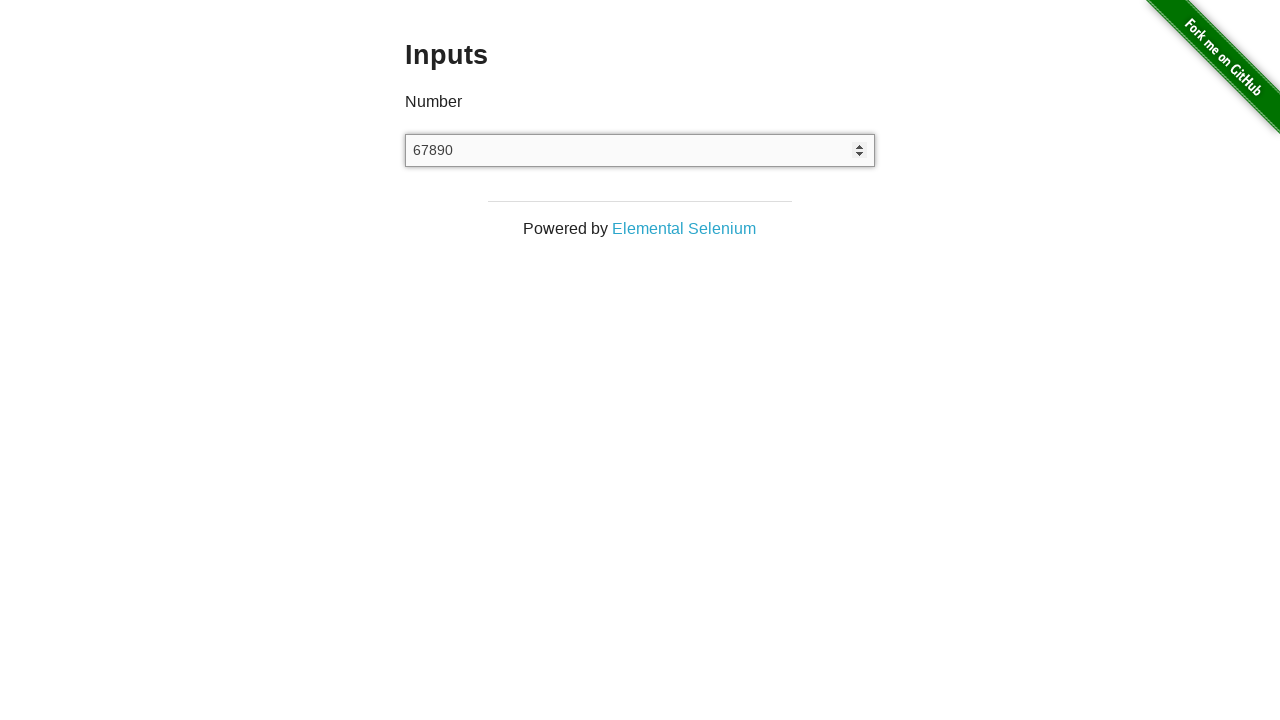

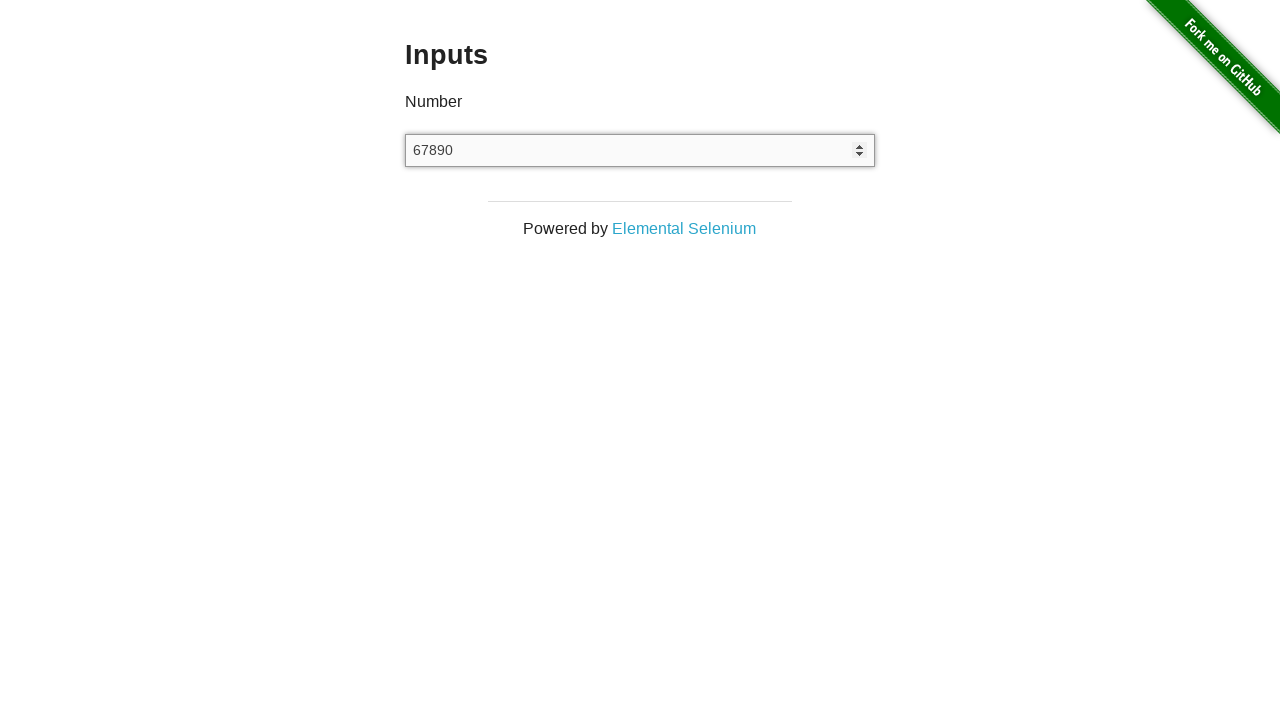